Navigates to AJIO website and scrolls to the Collections section of the page

Starting URL: https://www.ajio.com/

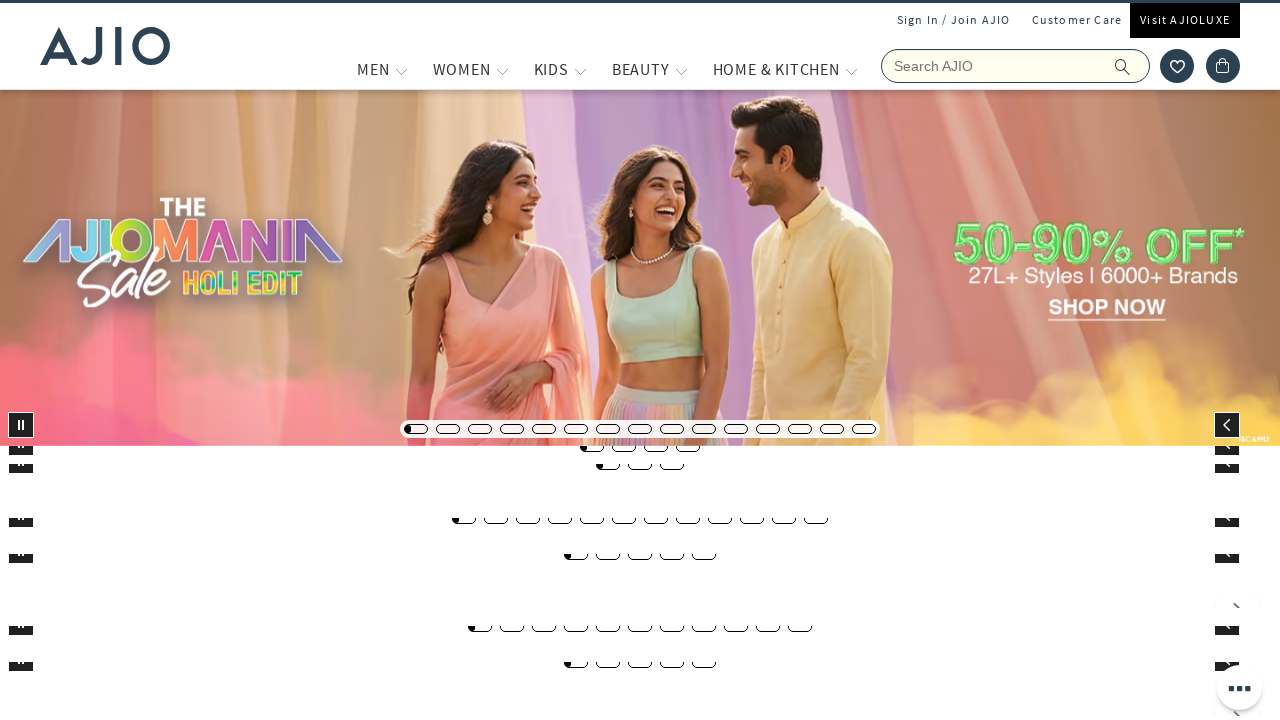

Located Collections link on AJIO website
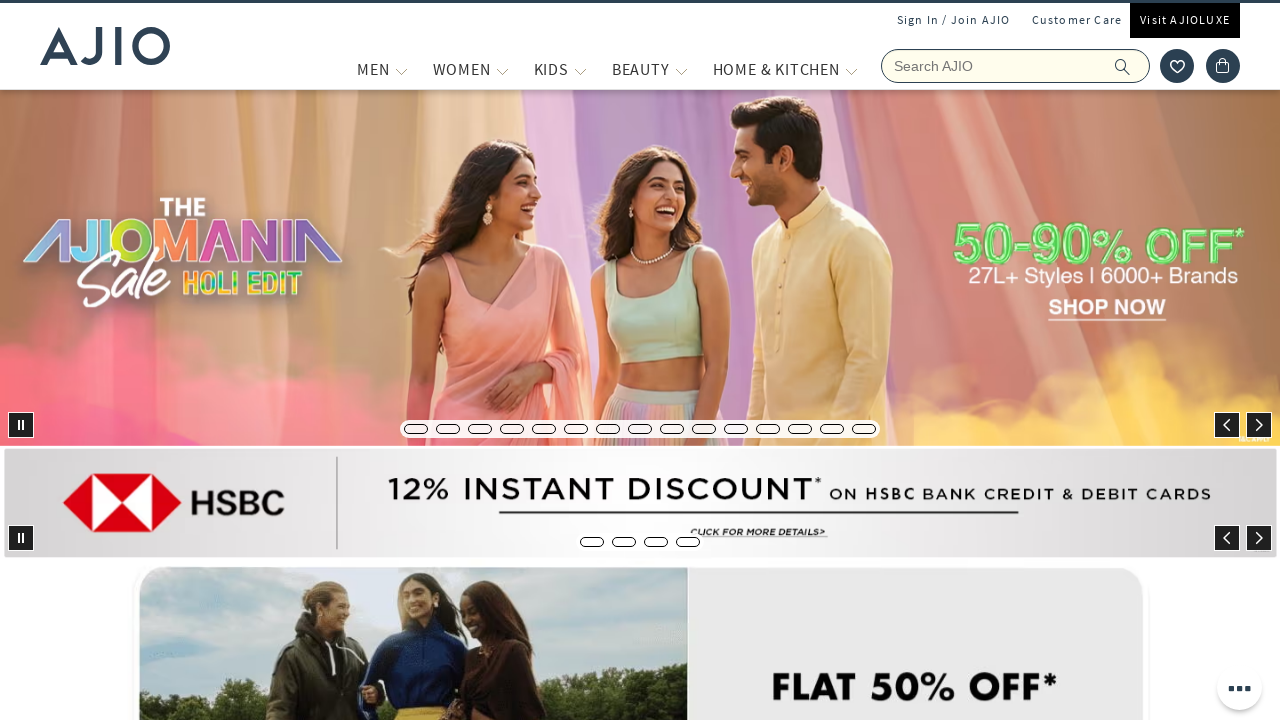

Scrolled to Collections section of the page
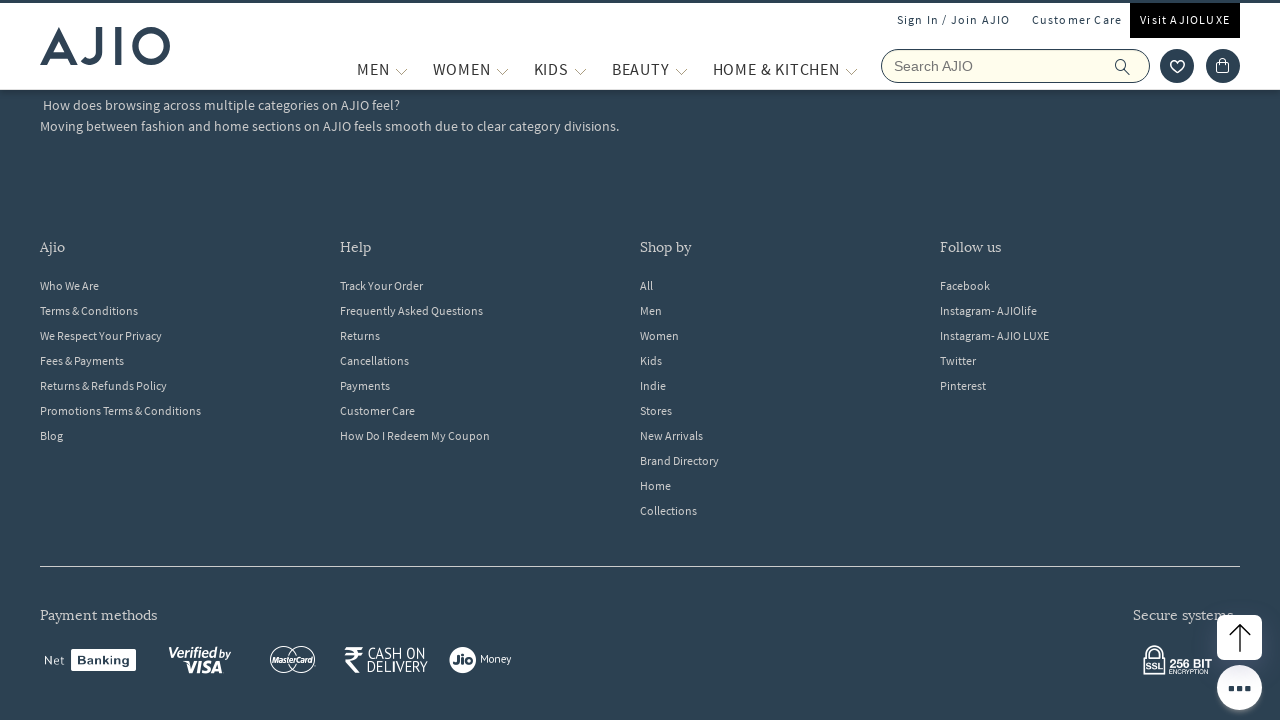

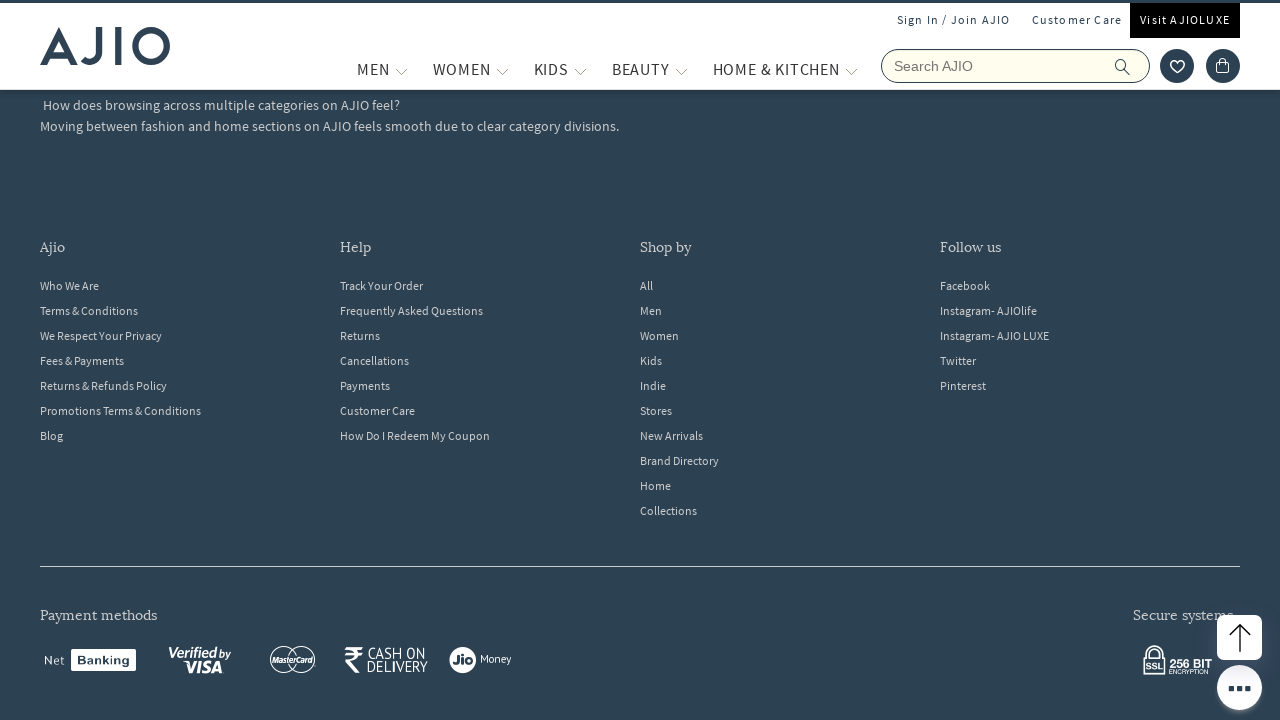